Tests tooltip functionality by hovering over an age input field inside an iframe and verifying the tooltip content appears

Starting URL: https://jqueryui.com/tooltip/

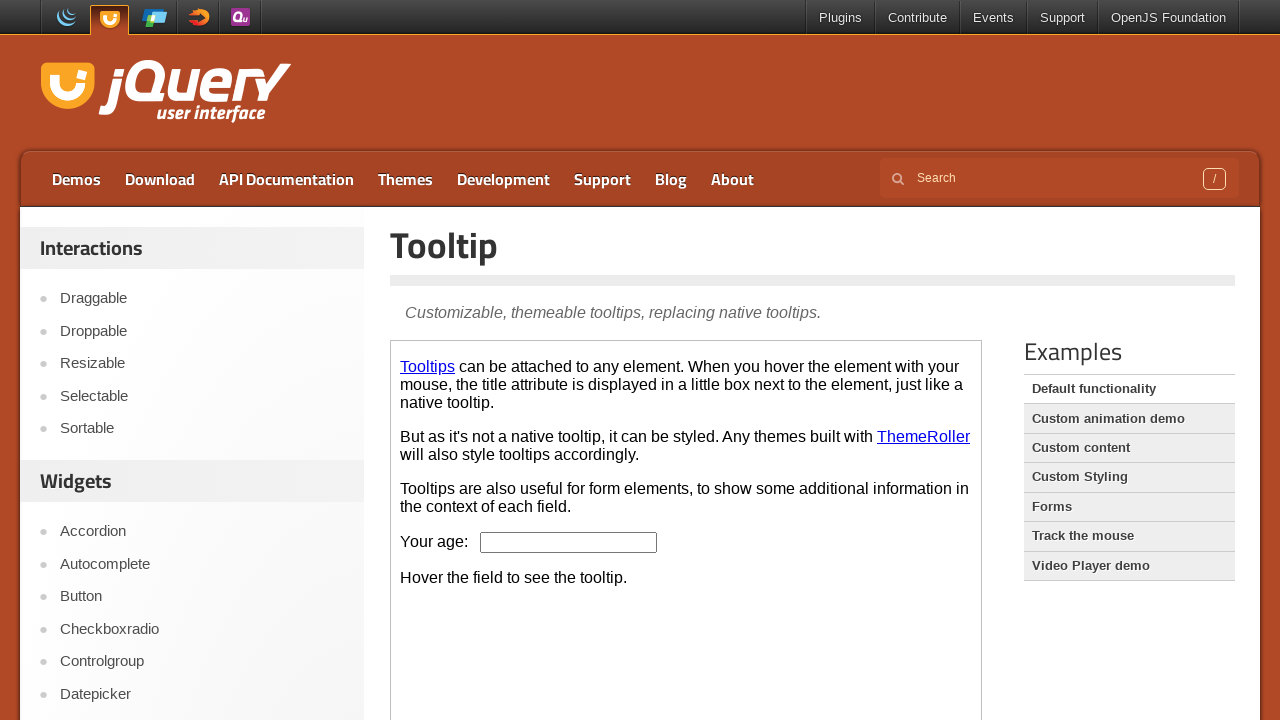

Navigated to jQuery UI tooltip demo page
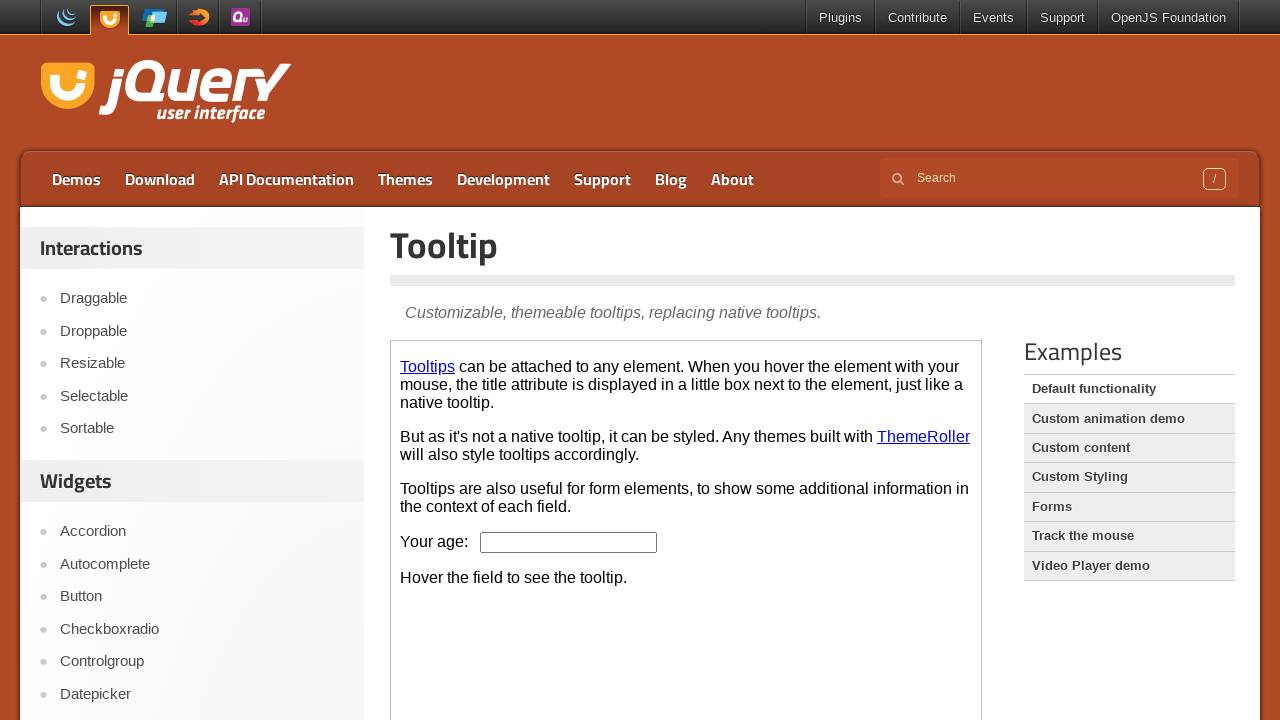

Located demo iframe
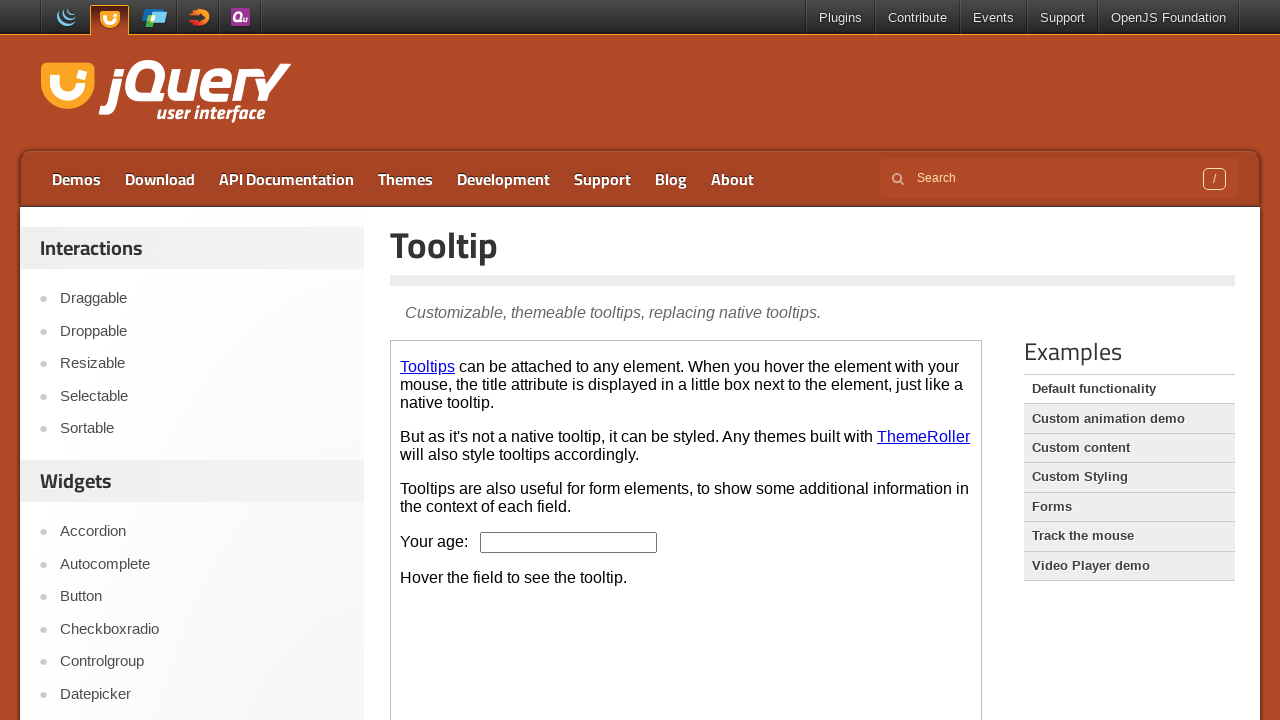

Located age input field in iframe
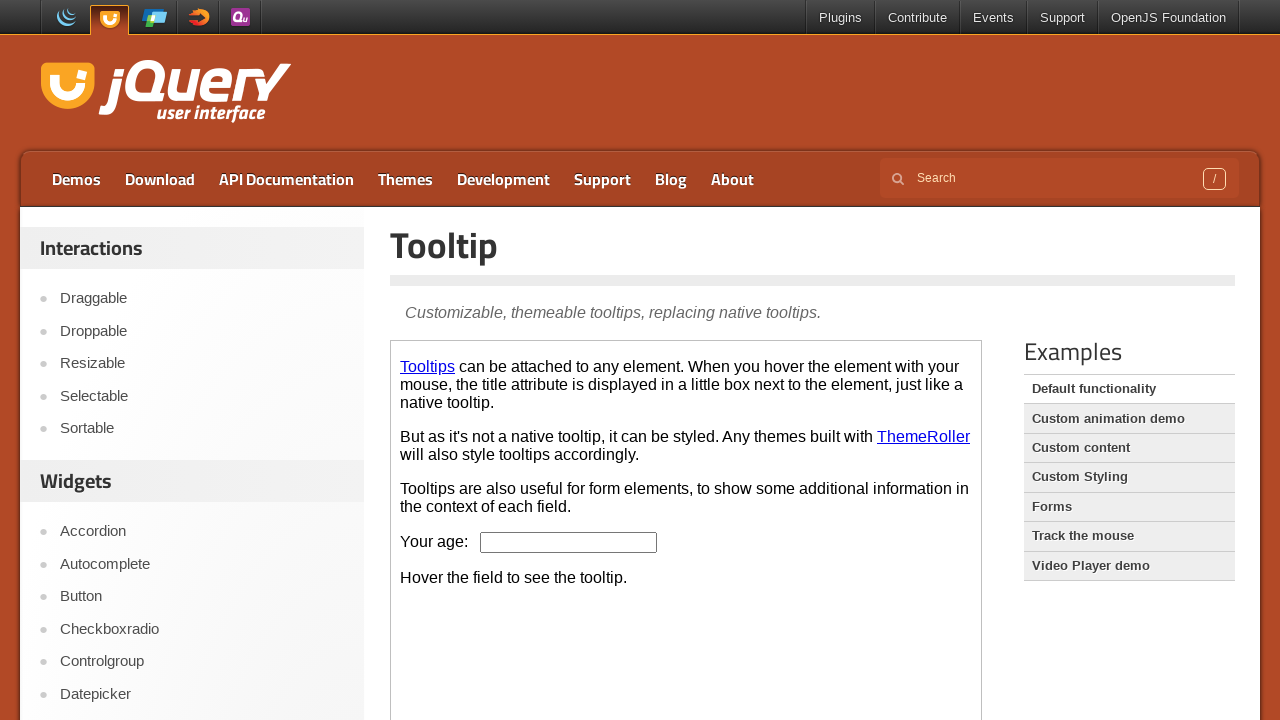

Hovered over age input field to trigger tooltip at (569, 542) on .demo-frame >> internal:control=enter-frame >> #age
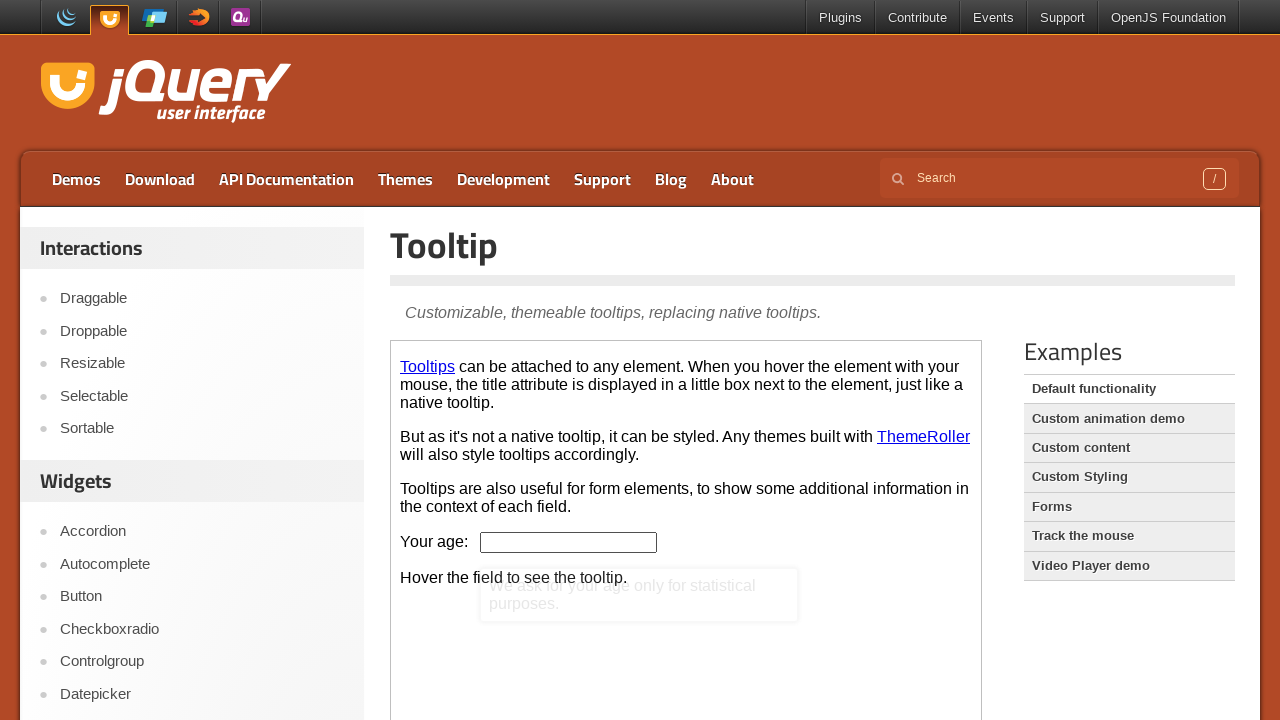

Retrieved tooltip content: 'We ask for your age only for statistical purposes.'
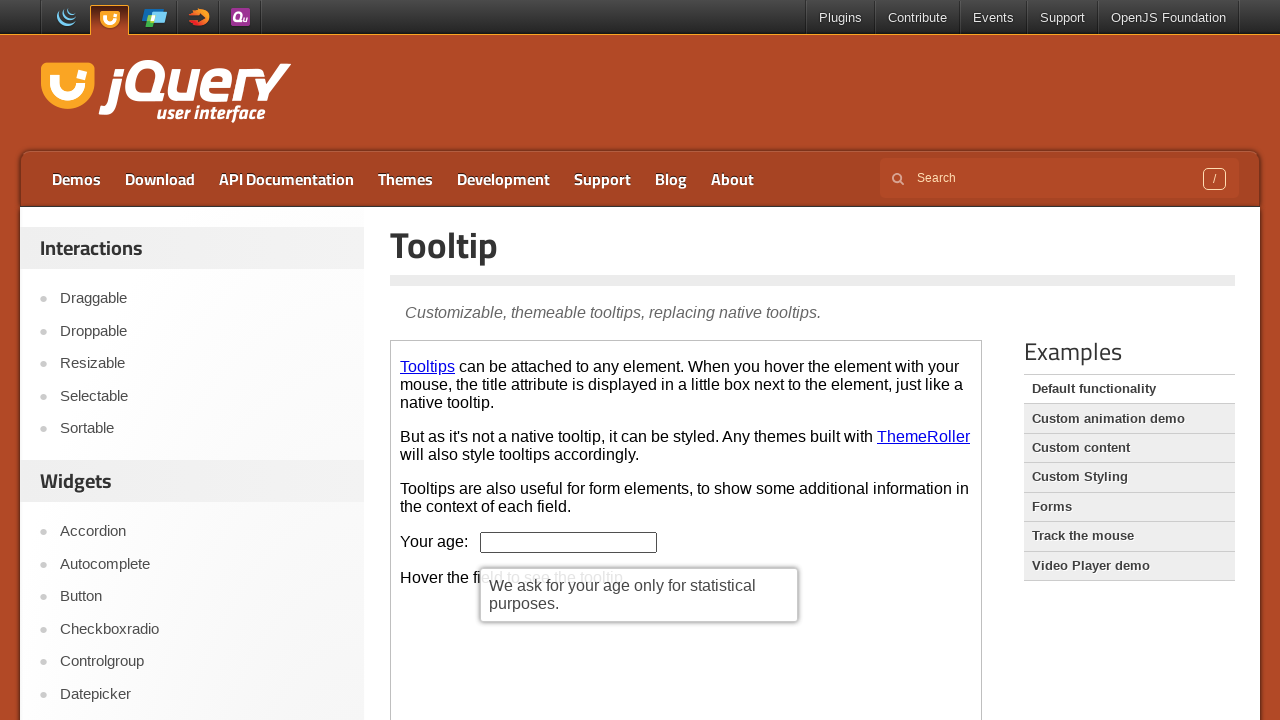

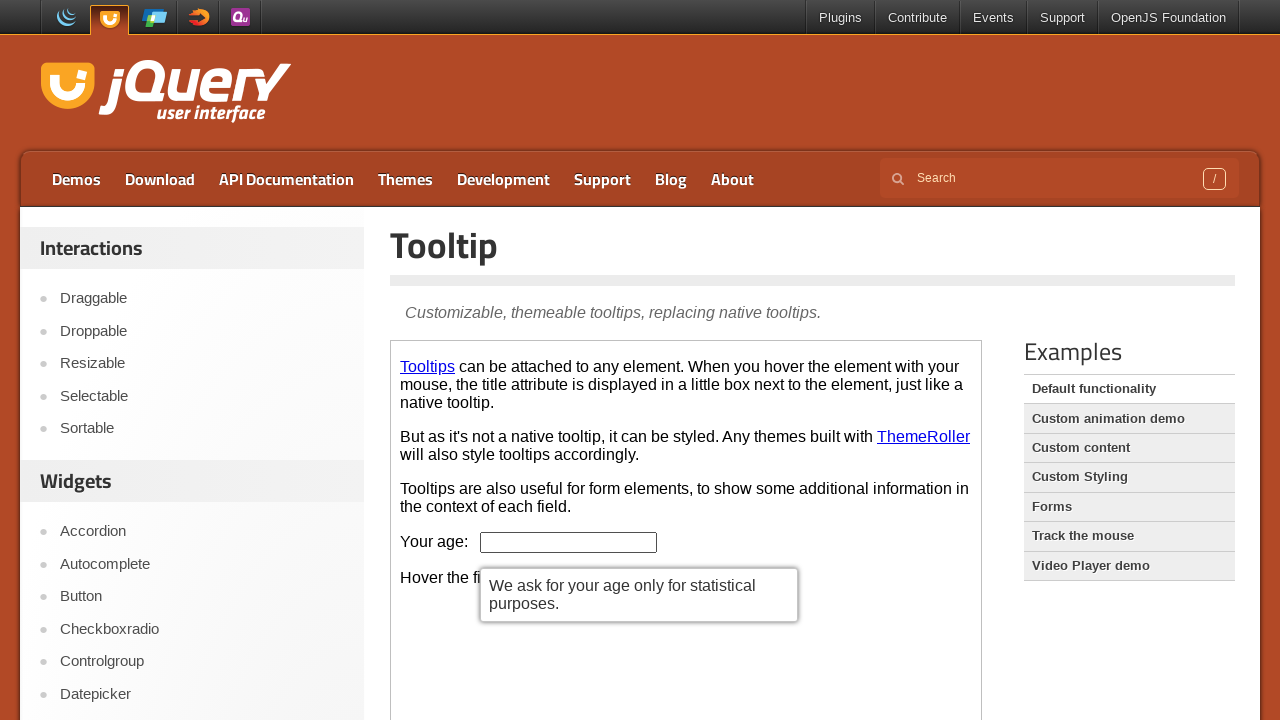